Tests a data types form by filling in some fields (first name, last name, address, city, country, job position, company) while leaving others empty (email, phone, zip code), then submitting and verifying the form validation styling is displayed correctly.

Starting URL: https://bonigarcia.dev/selenium-webdriver-java/data-types.html

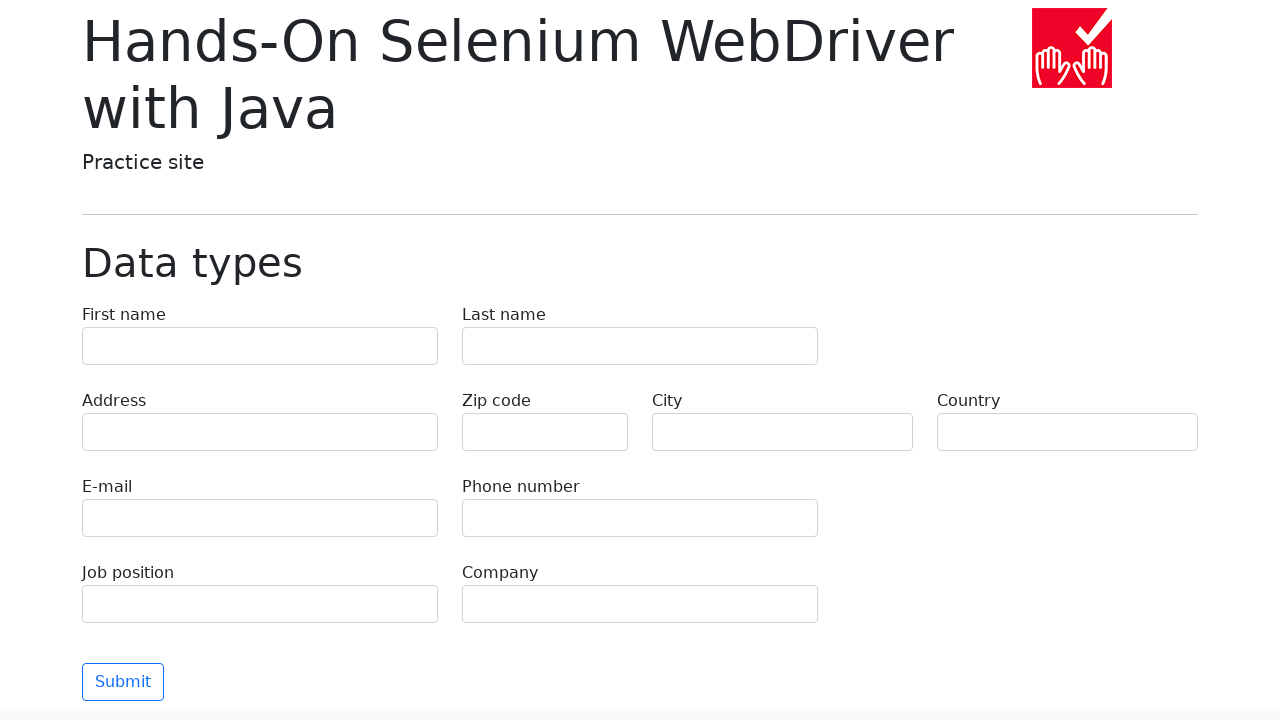

Navigated to data types form page
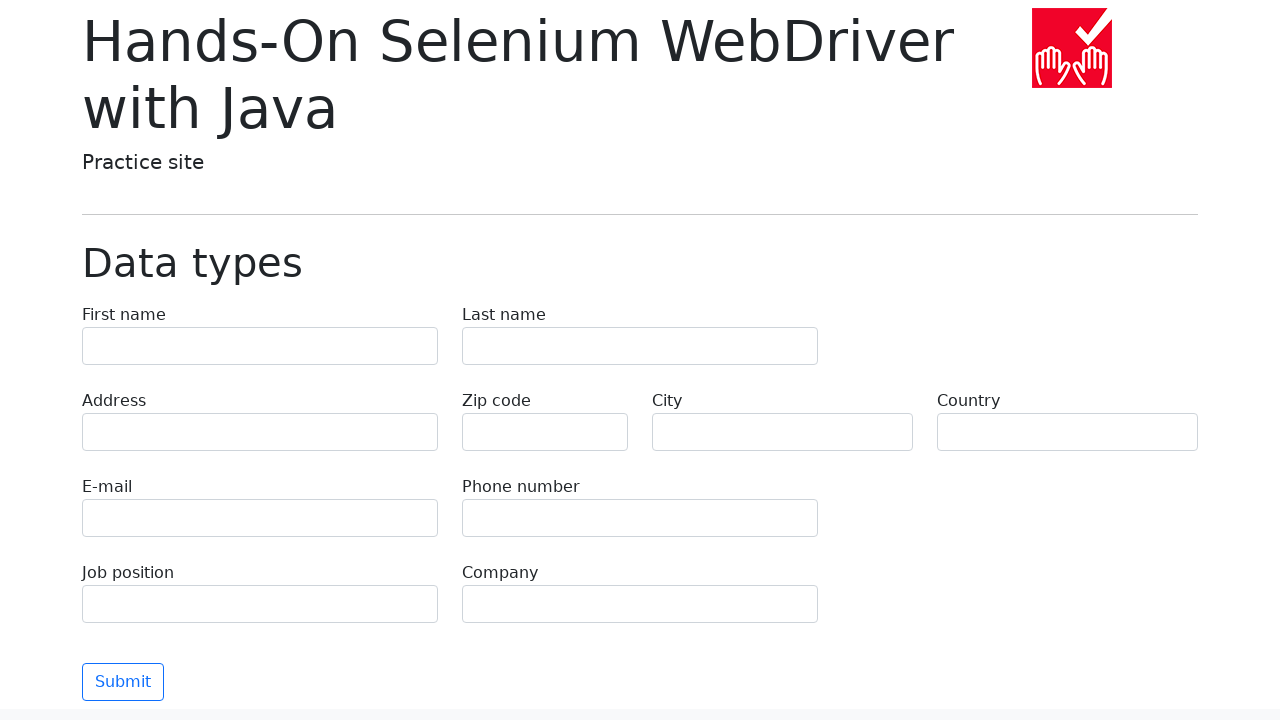

Filled first name field with 'Иван' on body > main > div > form > div:nth-child(1) > div:nth-child(1) > label > input
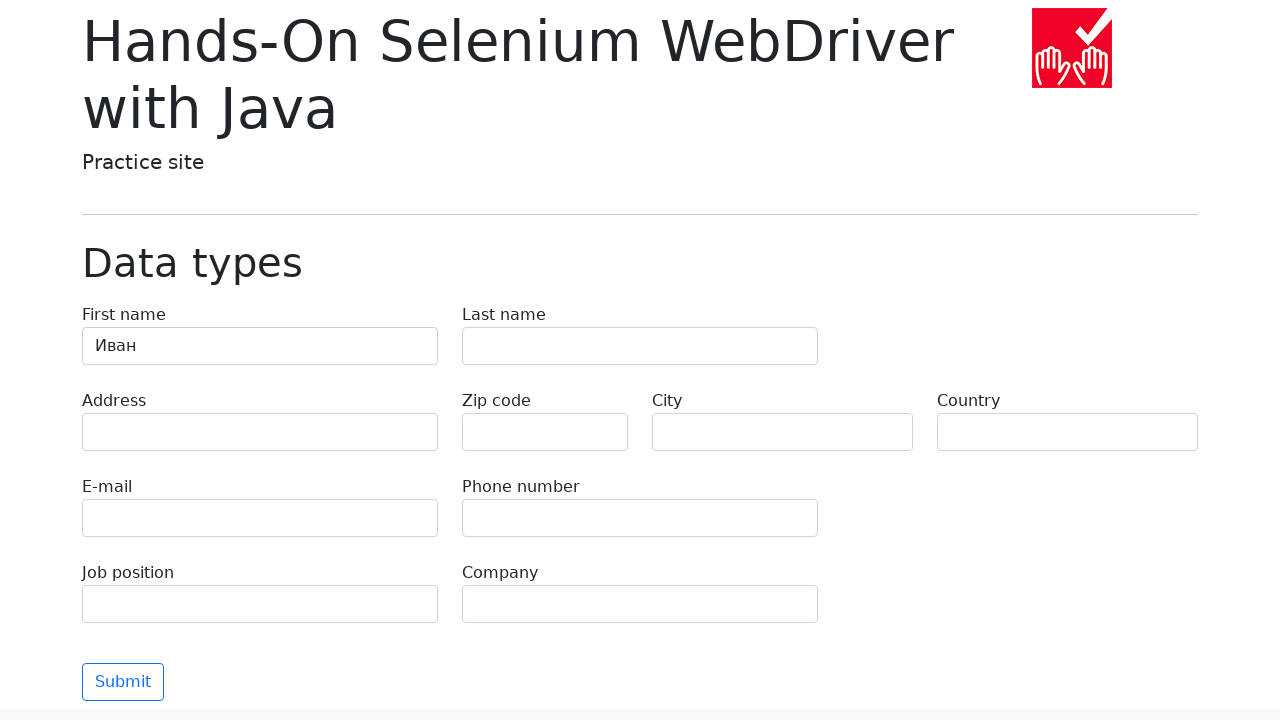

Filled last name field with 'Петров' on body > main > div > form > div:nth-child(1) > div:nth-child(2) > label > input
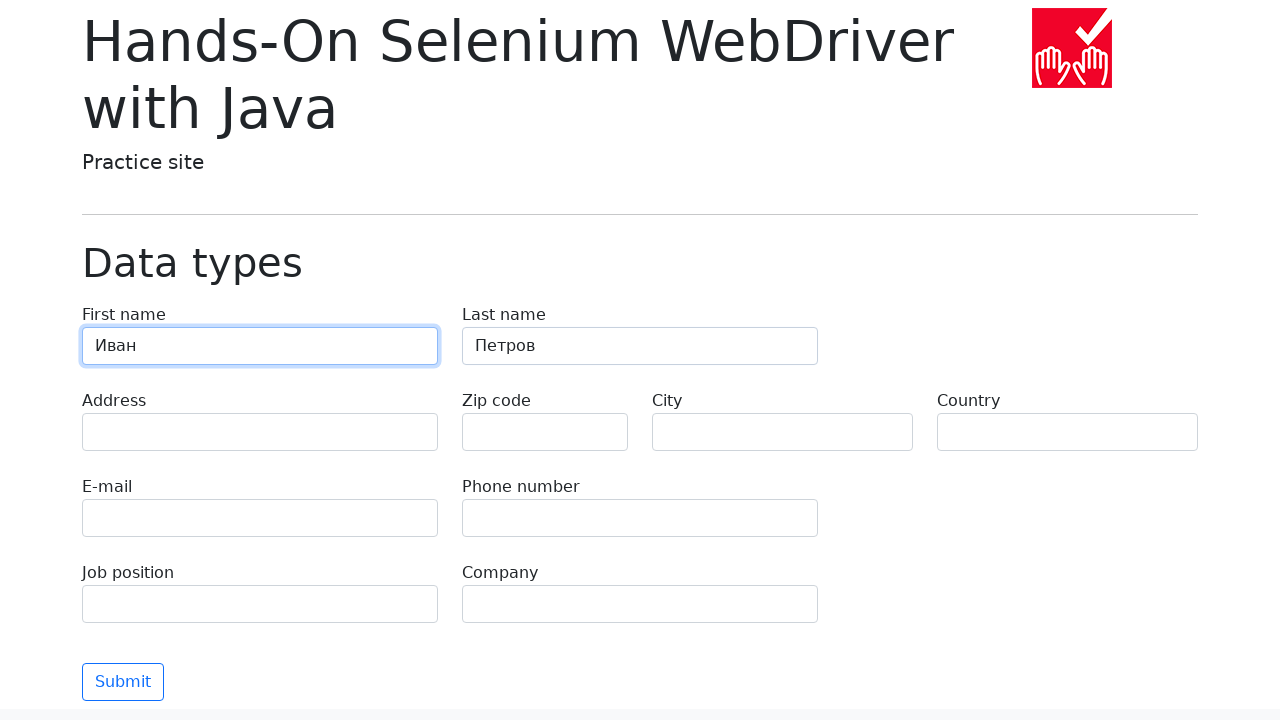

Filled address field with 'Ленина, 55-3' on body > main > div > form > div:nth-child(2) > div.col-md-4.py-2 > label > input
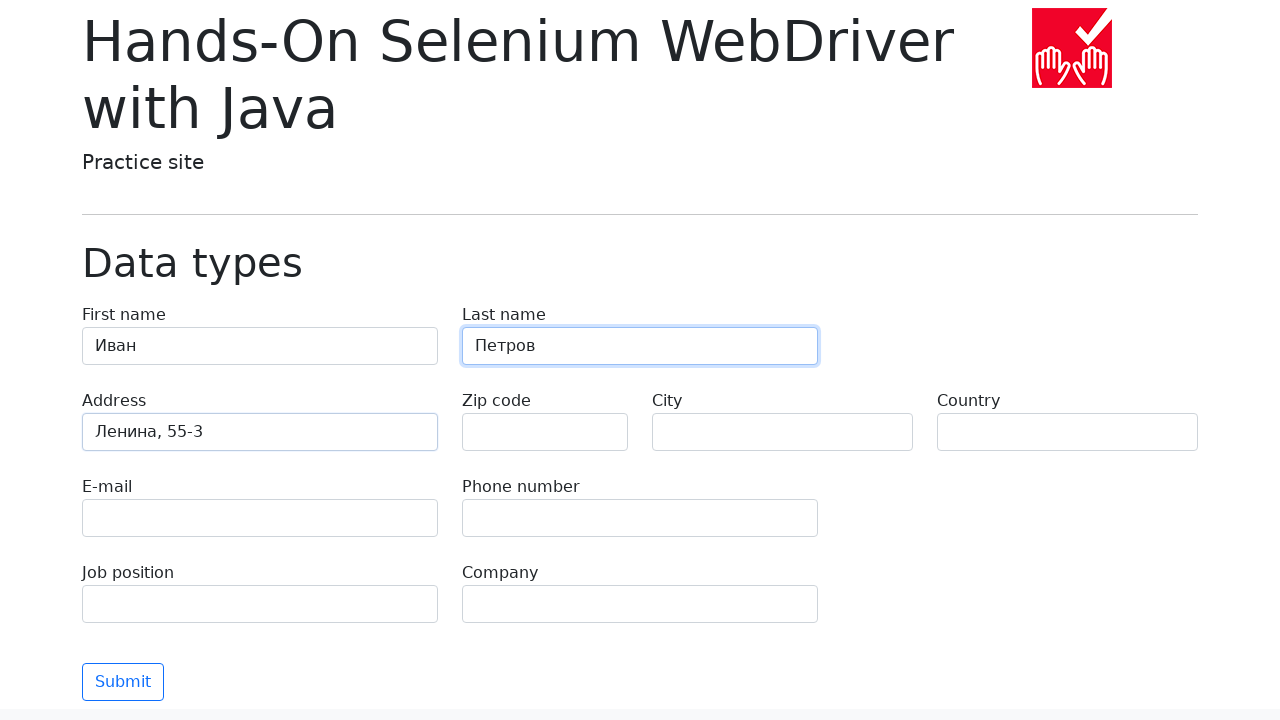

Filled city field with 'Москва' on body > main > div > form > div:nth-child(2) > div:nth-child(3) > label > input
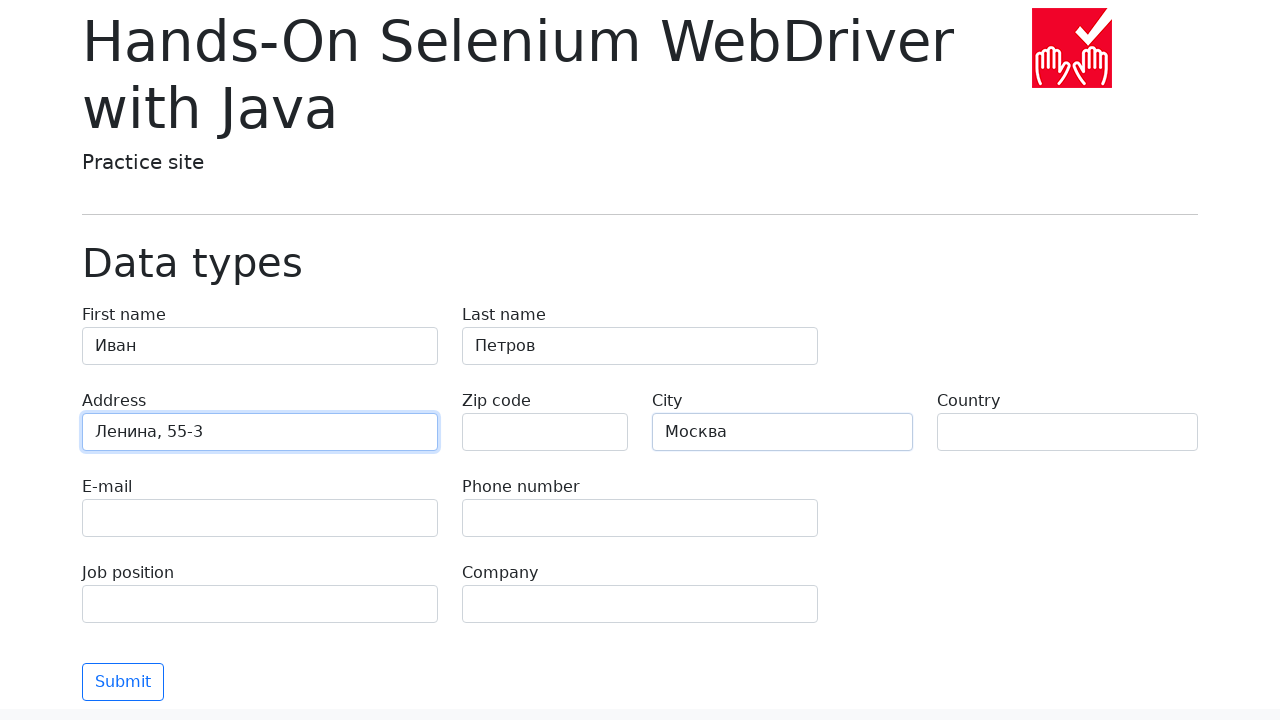

Filled country field with 'Россия' on body > main > div > form > div:nth-child(2) > div:nth-child(4) > label > input
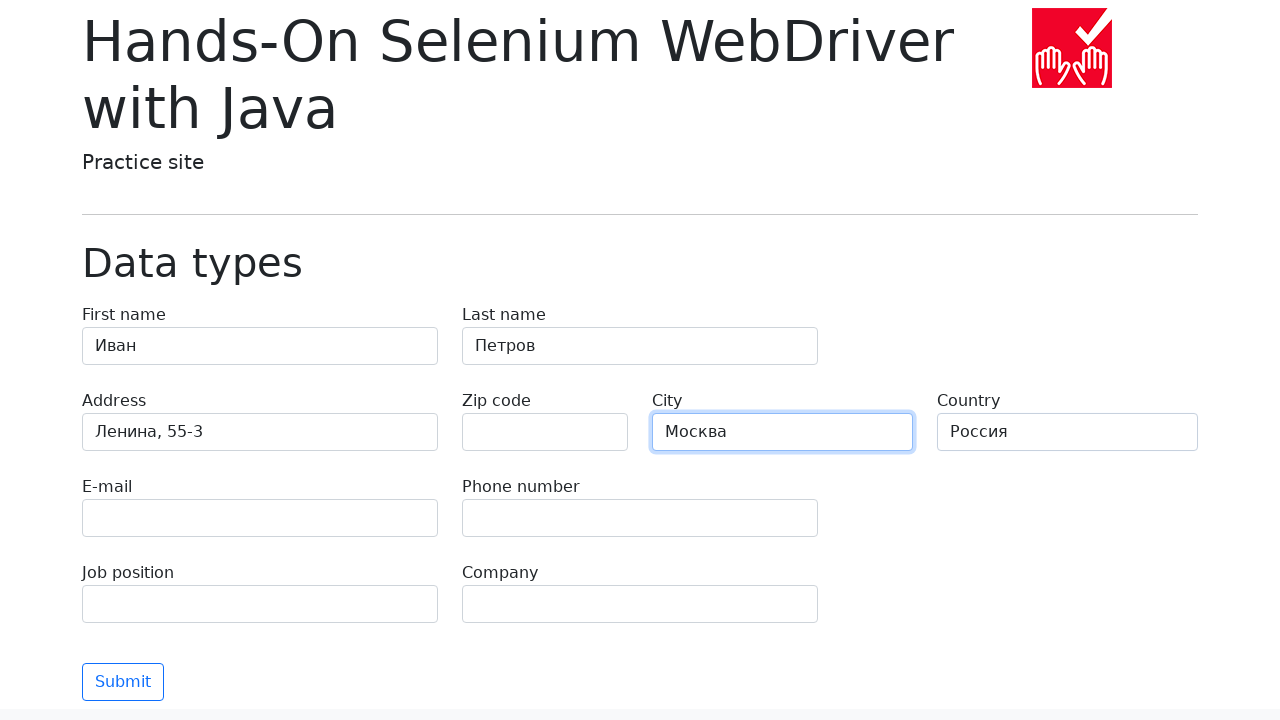

Filled job position field with 'QA' on body > main > div > form > div:nth-child(4) > div:nth-child(1) > label > input
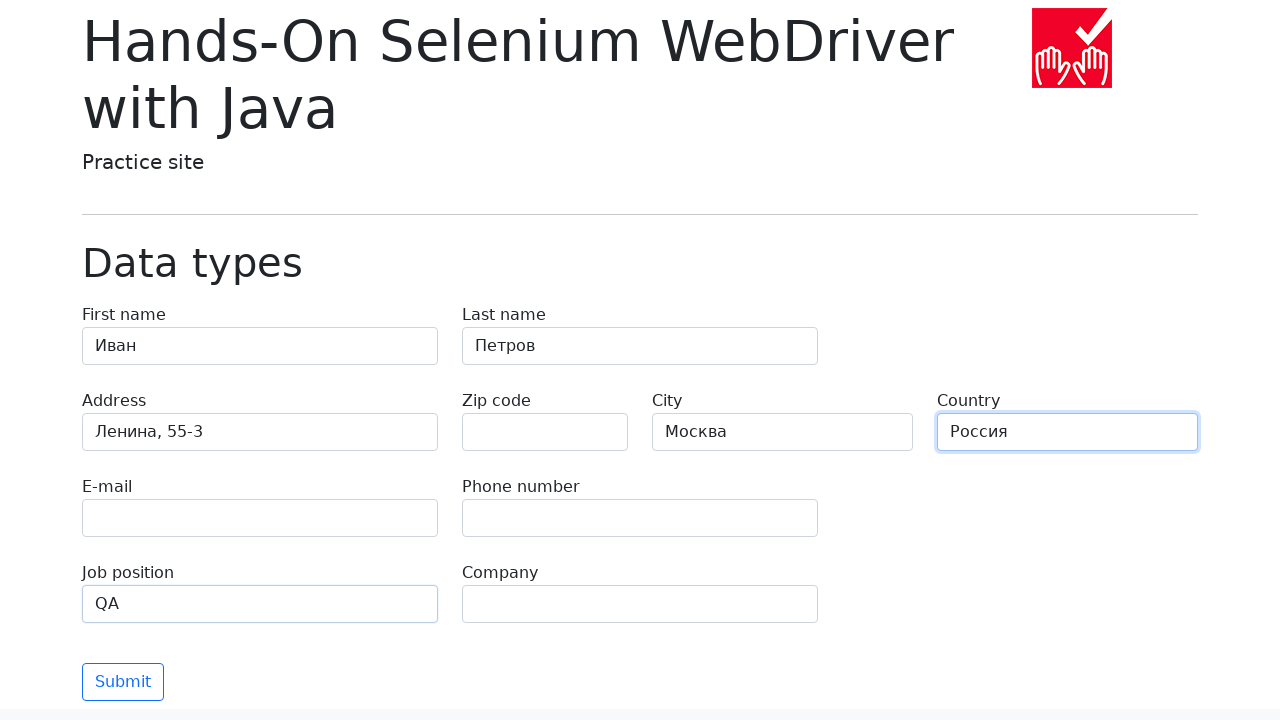

Filled company field with 'SkyPro' on body > main > div > form > div:nth-child(4) > div:nth-child(2) > label > input
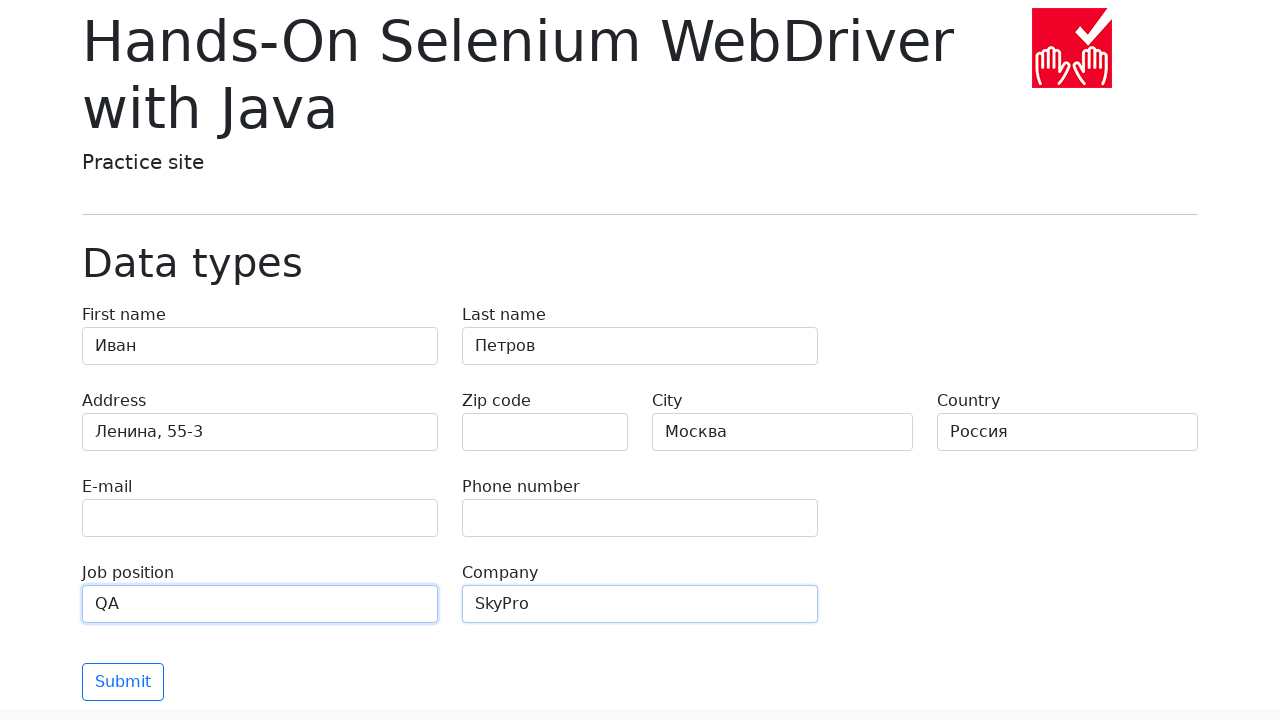

Clicked submit button to submit form with empty email, phone, and zip code fields at (123, 682) on body > main > div > form > div:nth-child(5) > div > button
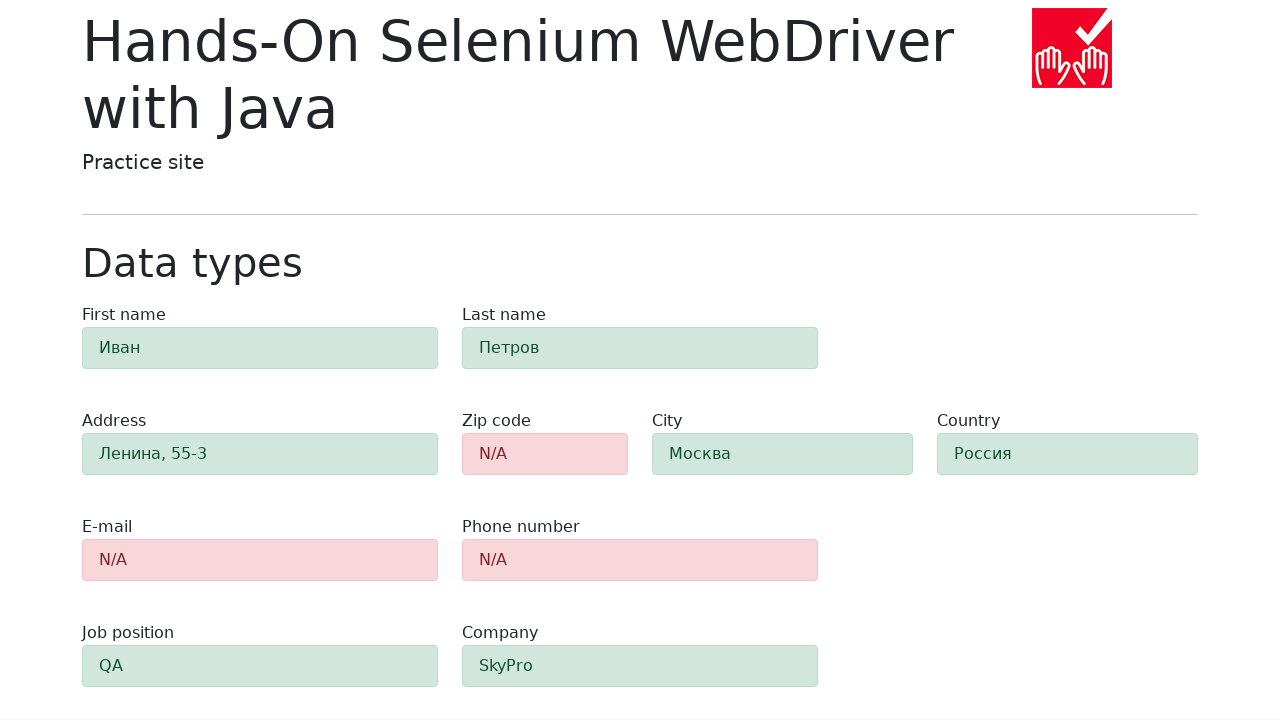

Form validation results displayed
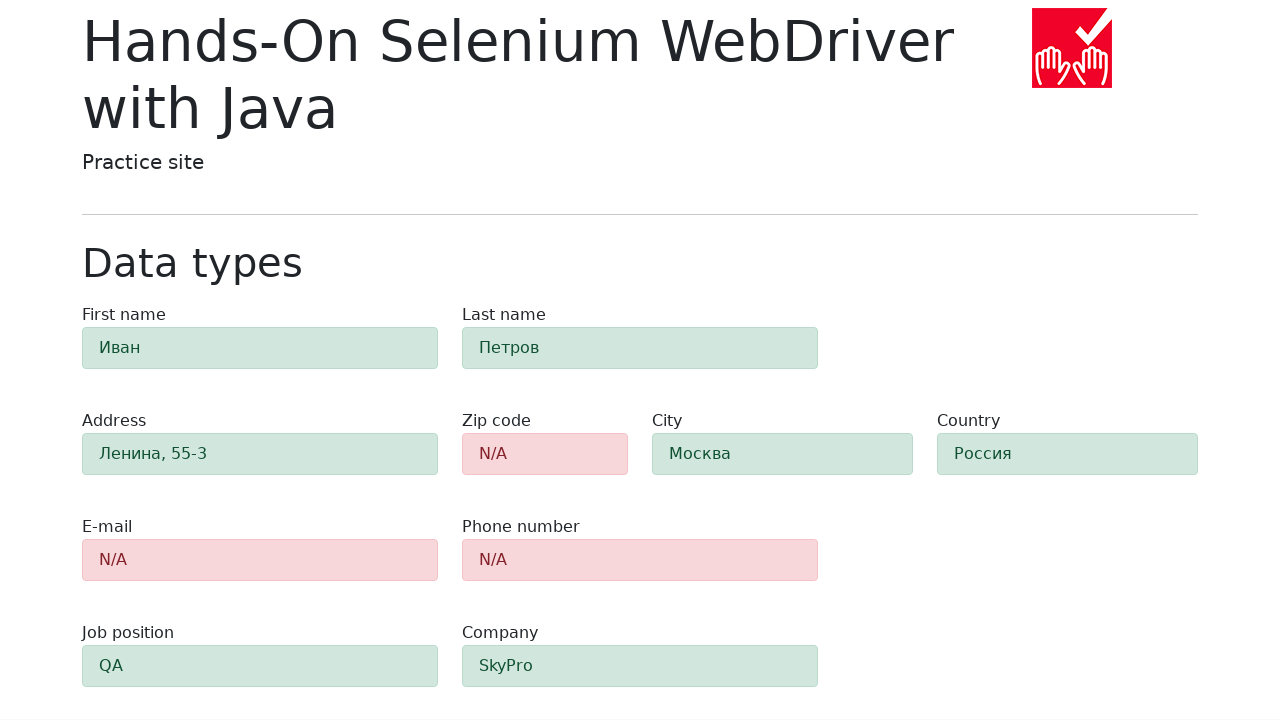

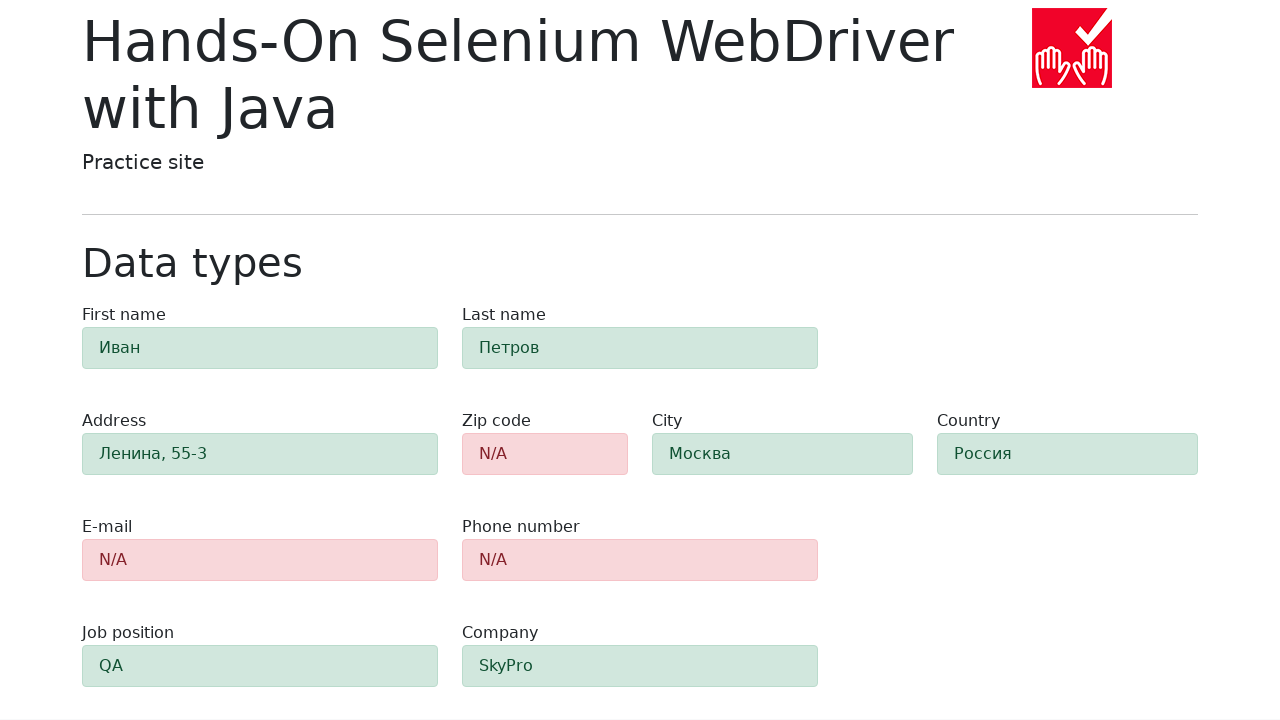